Verifies that the page title does not exactly match "hepsi" (testing wrong title assertion)

Starting URL: https://www.hepsiburada.com/

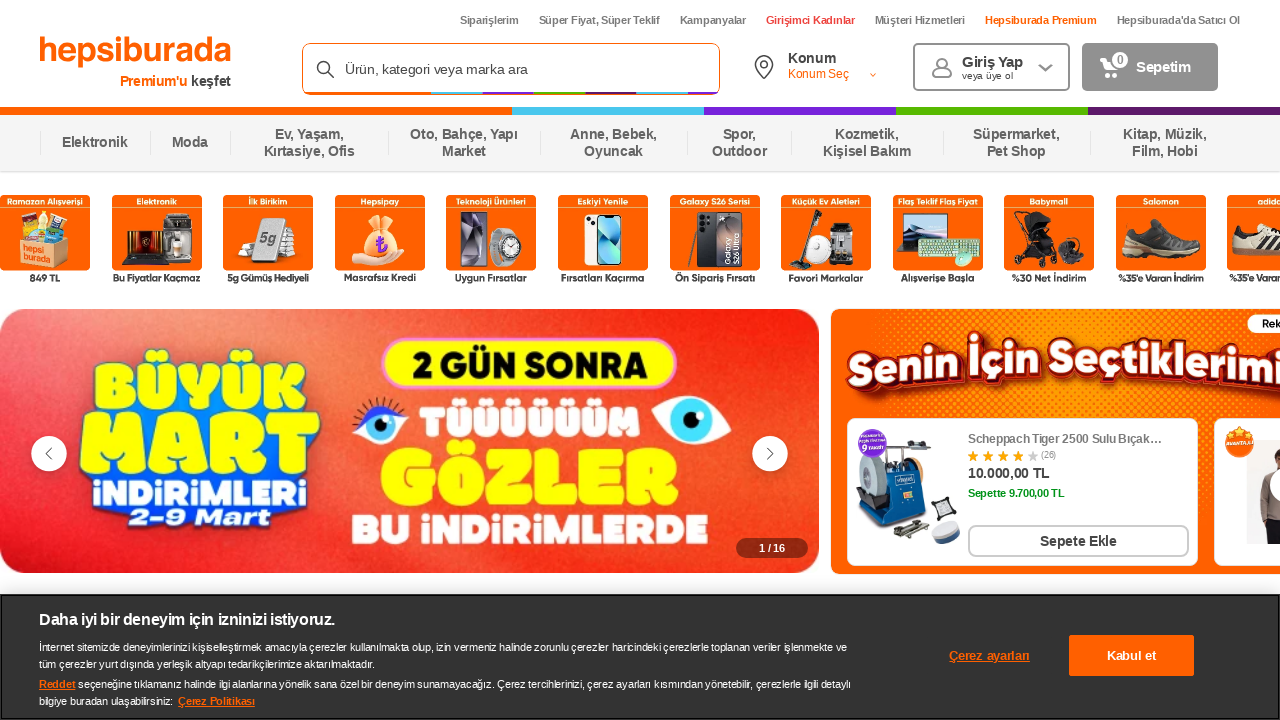

Retrieved page title
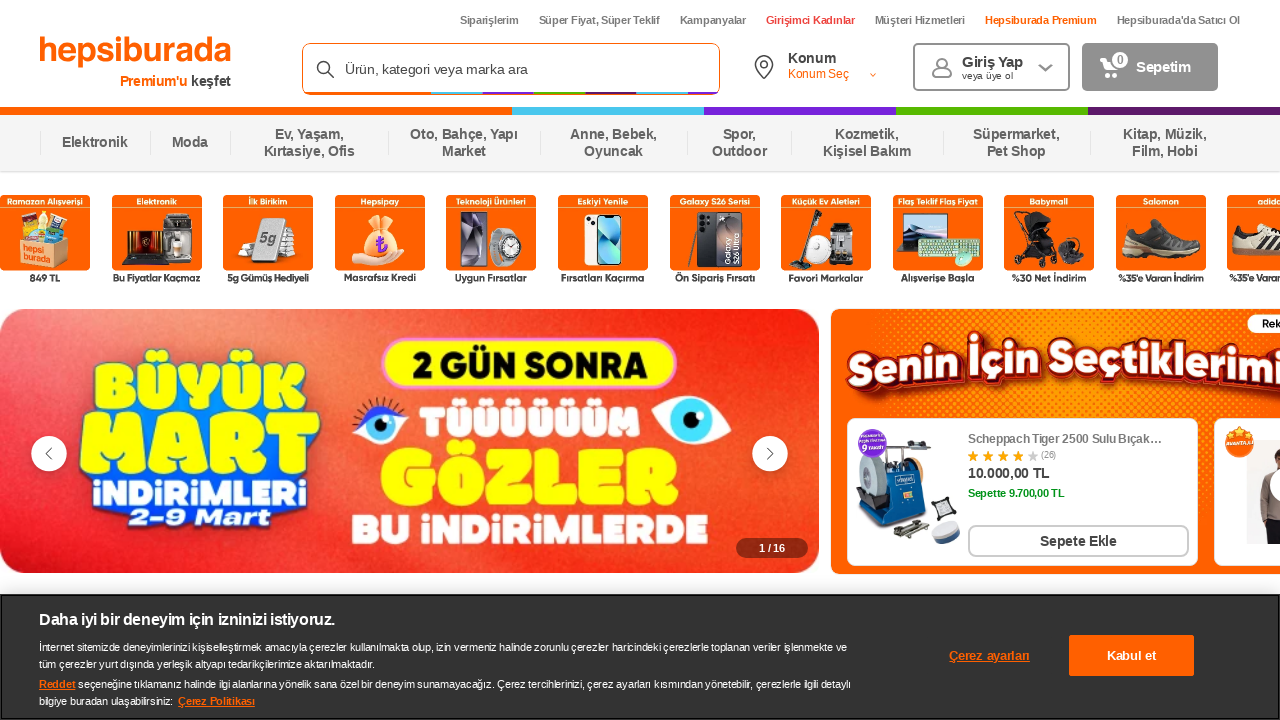

Verified that page title does not exactly match 'hepsi'
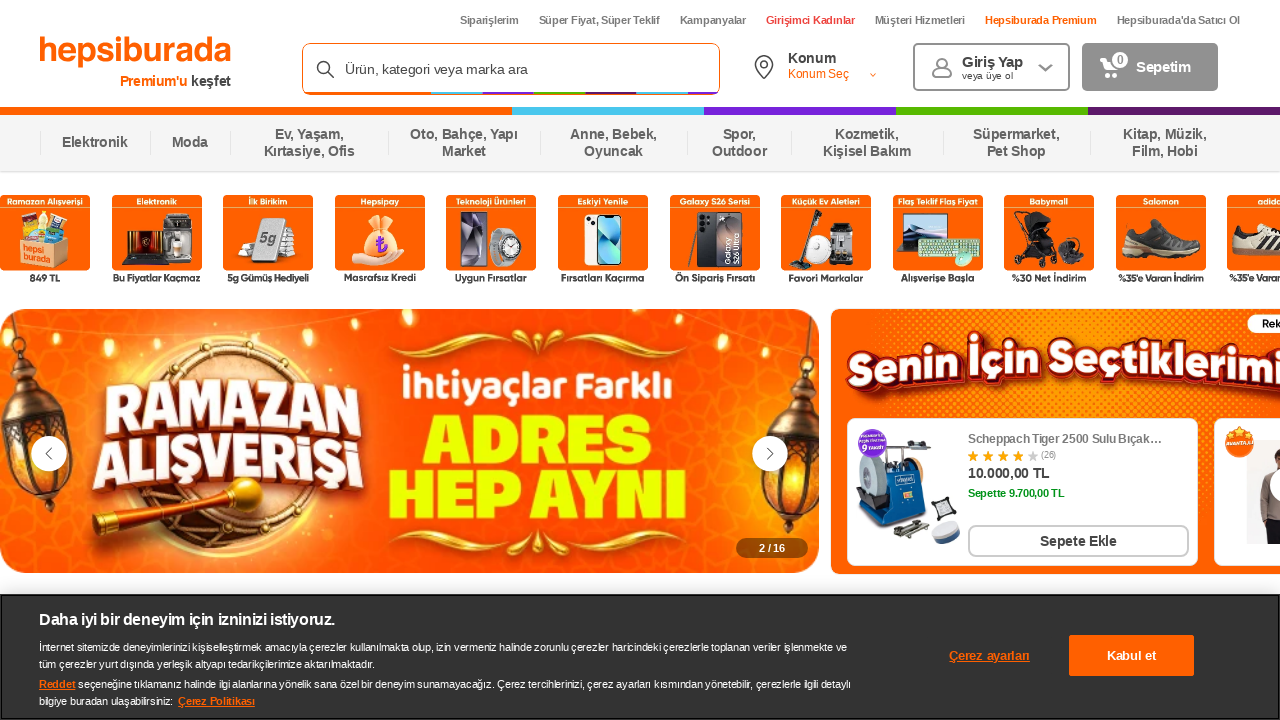

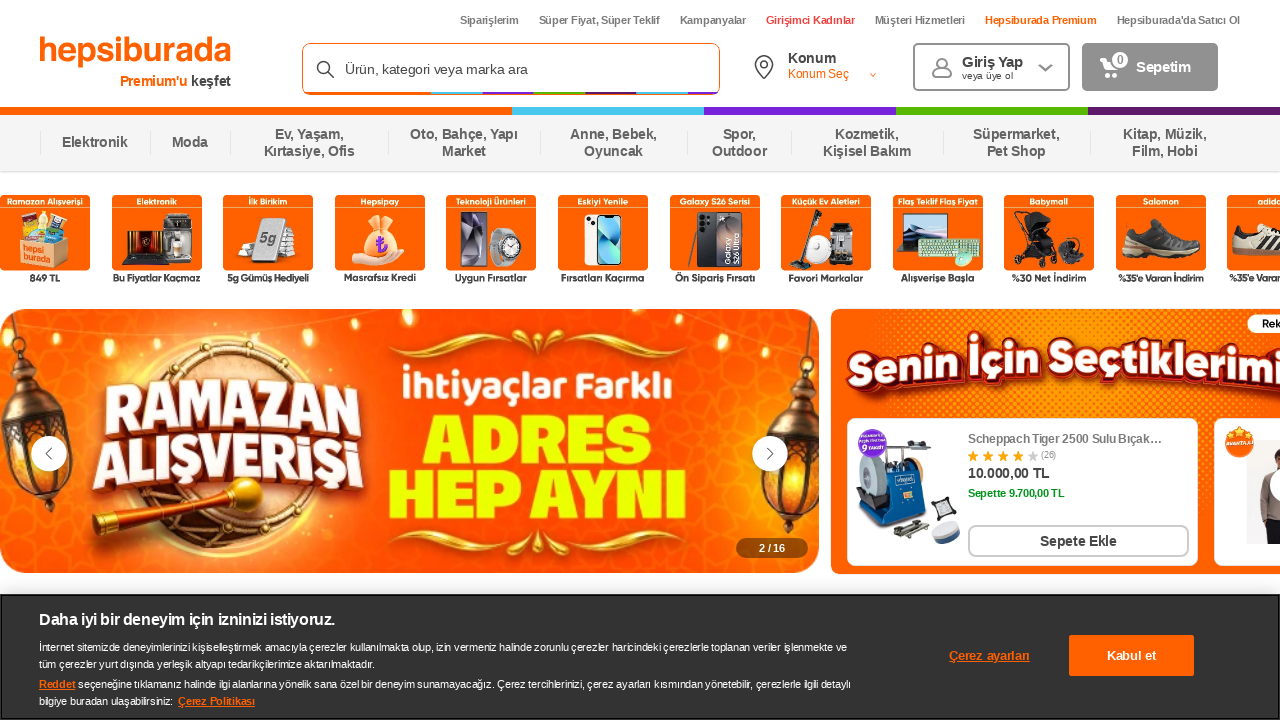